Navigates to the men's sneakers category page

Starting URL: https://www.daraz.com.bd/mens-sneakers/?spm=a2a0e.home.cate_4_2.1.735212f7UbySYm

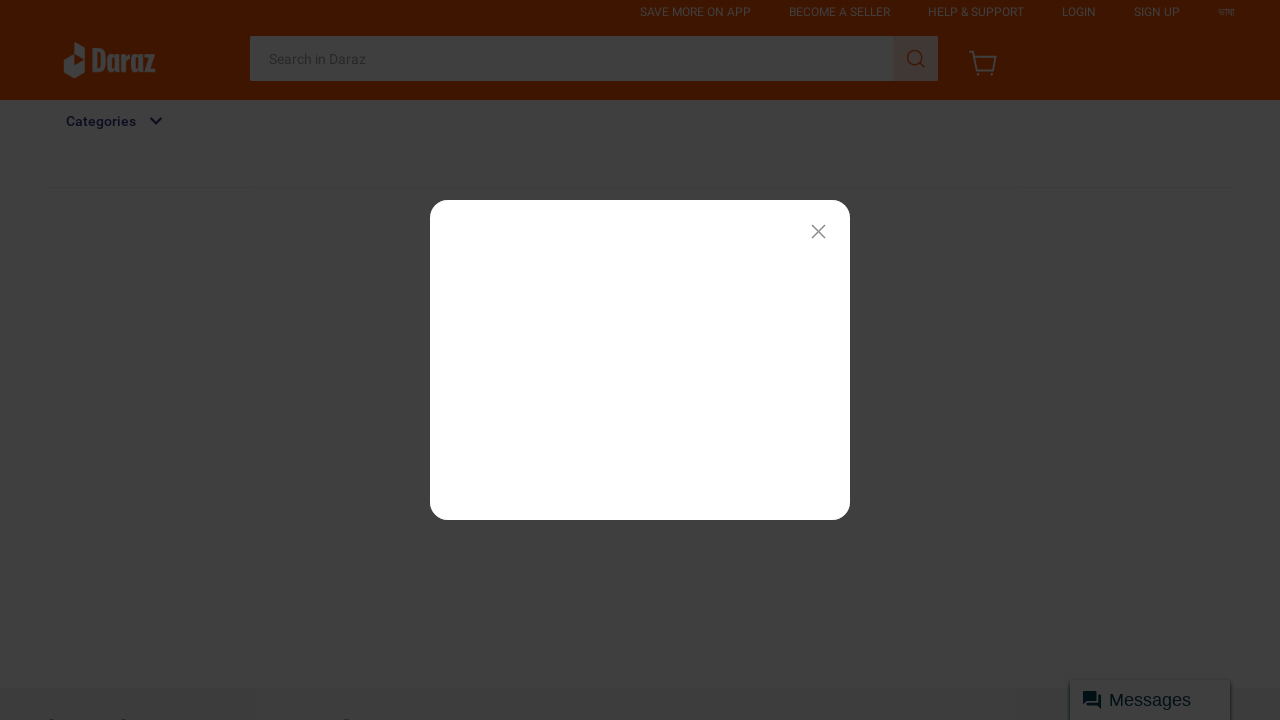

Waited for men's sneakers category page to load completely (networkidle)
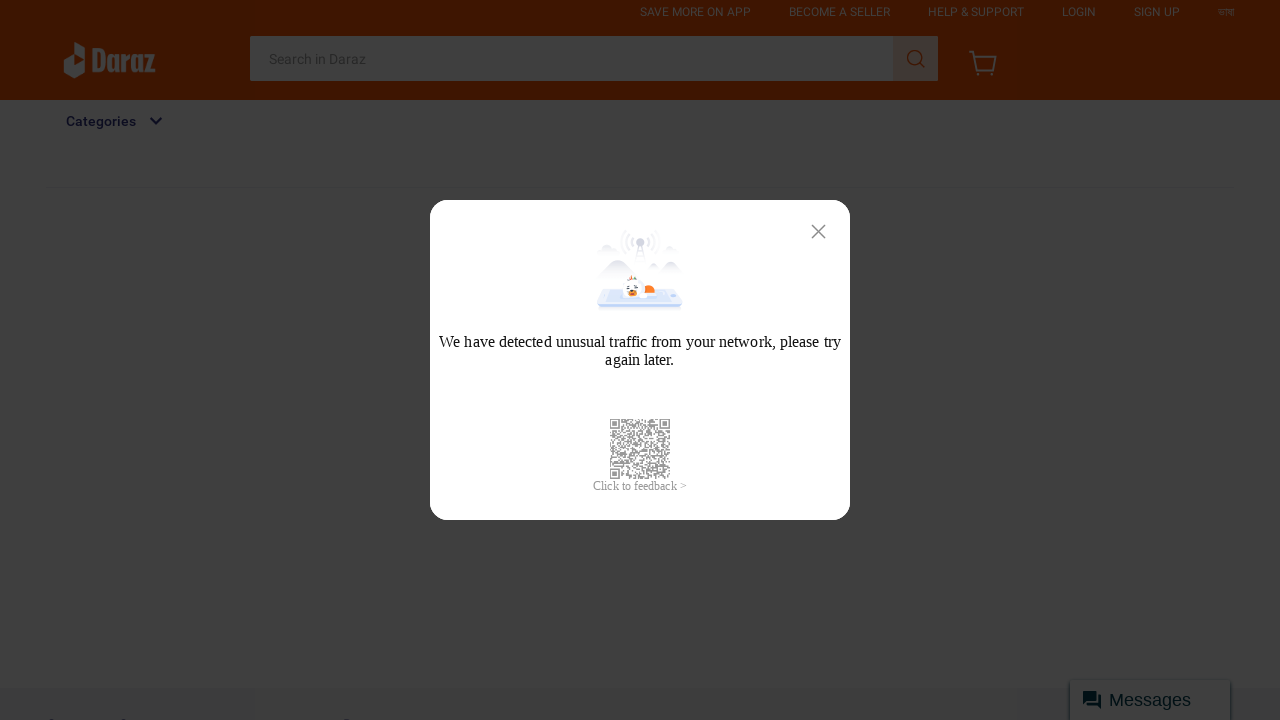

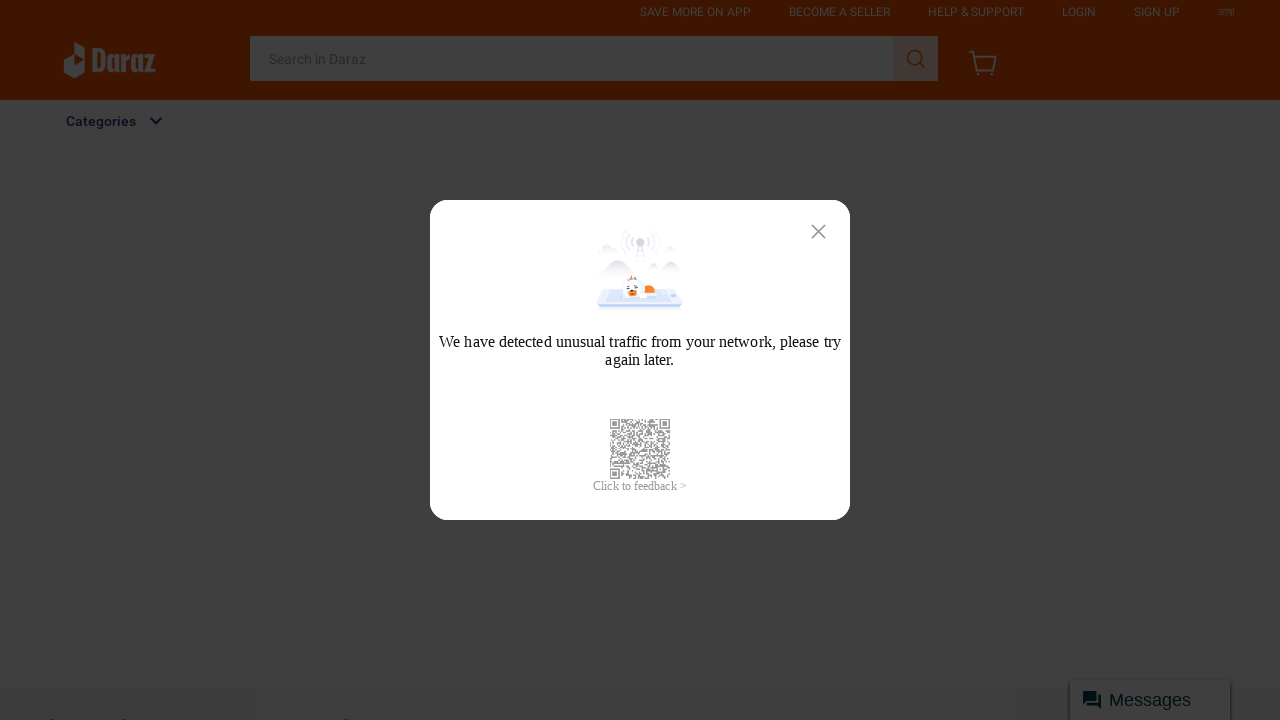